Tests clearing completed todos using the Clear Completed button

Starting URL: http://todomvc.com/examples/typescript-angular/

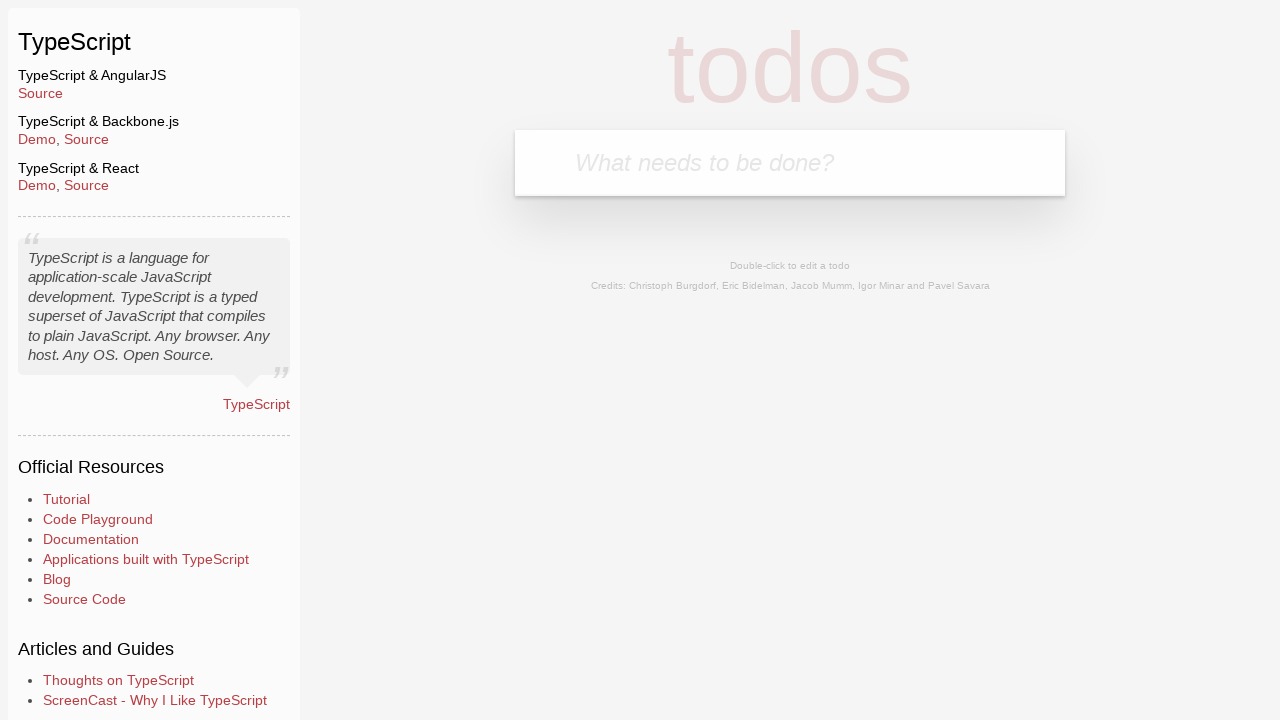

Filled todo input with 'toEdit' on body > section > header > form > input
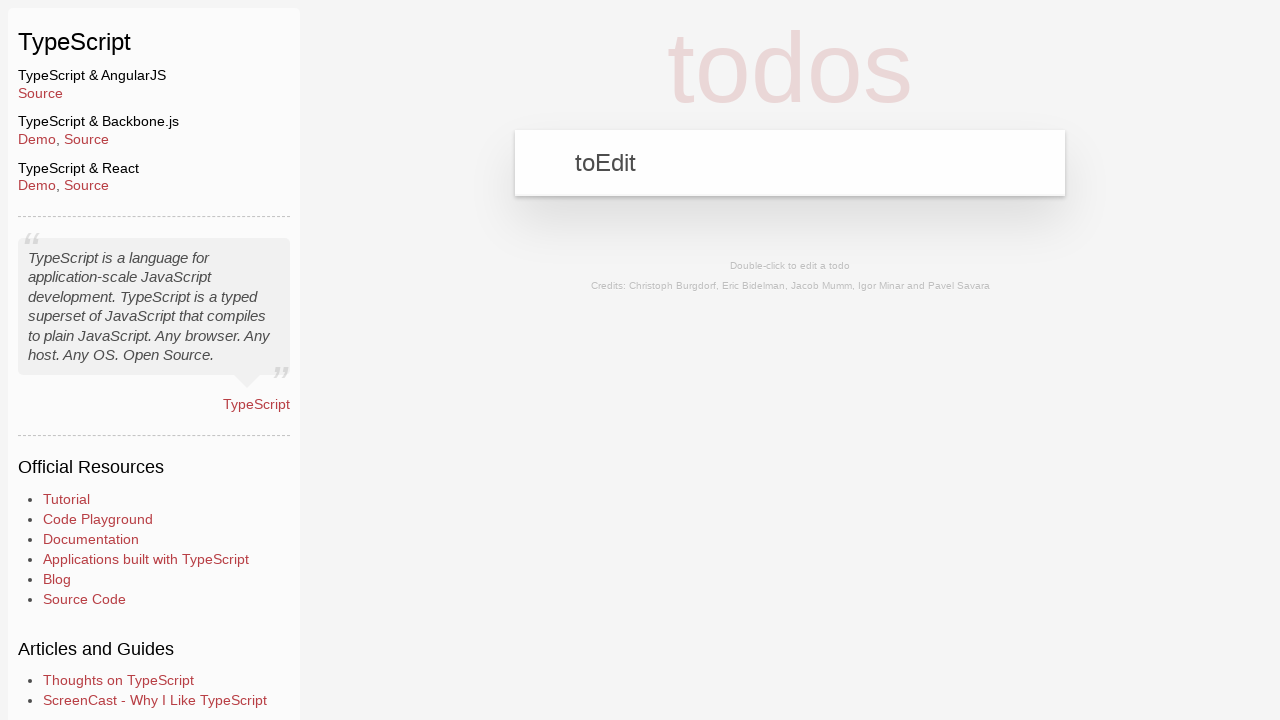

Pressed Enter to add first todo 'toEdit' on body > section > header > form > input
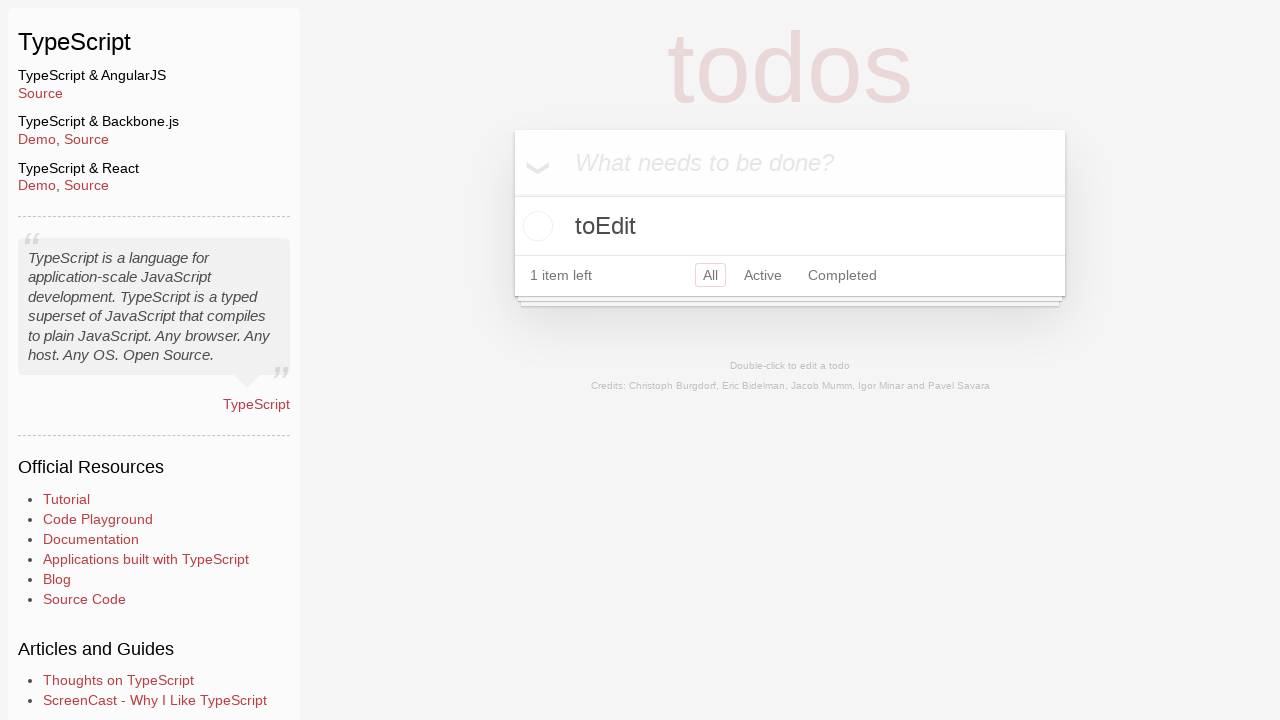

Filled todo input with '345' on body > section > header > form > input
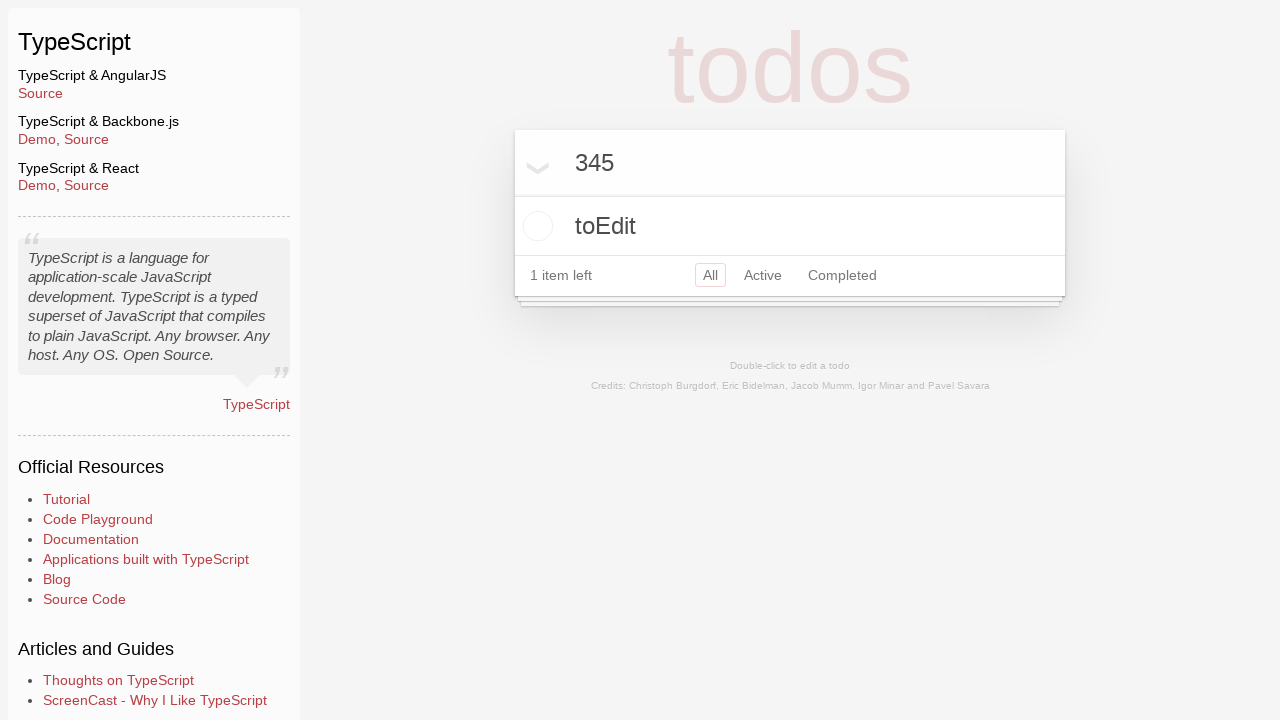

Pressed Enter to add second todo '345' on body > section > header > form > input
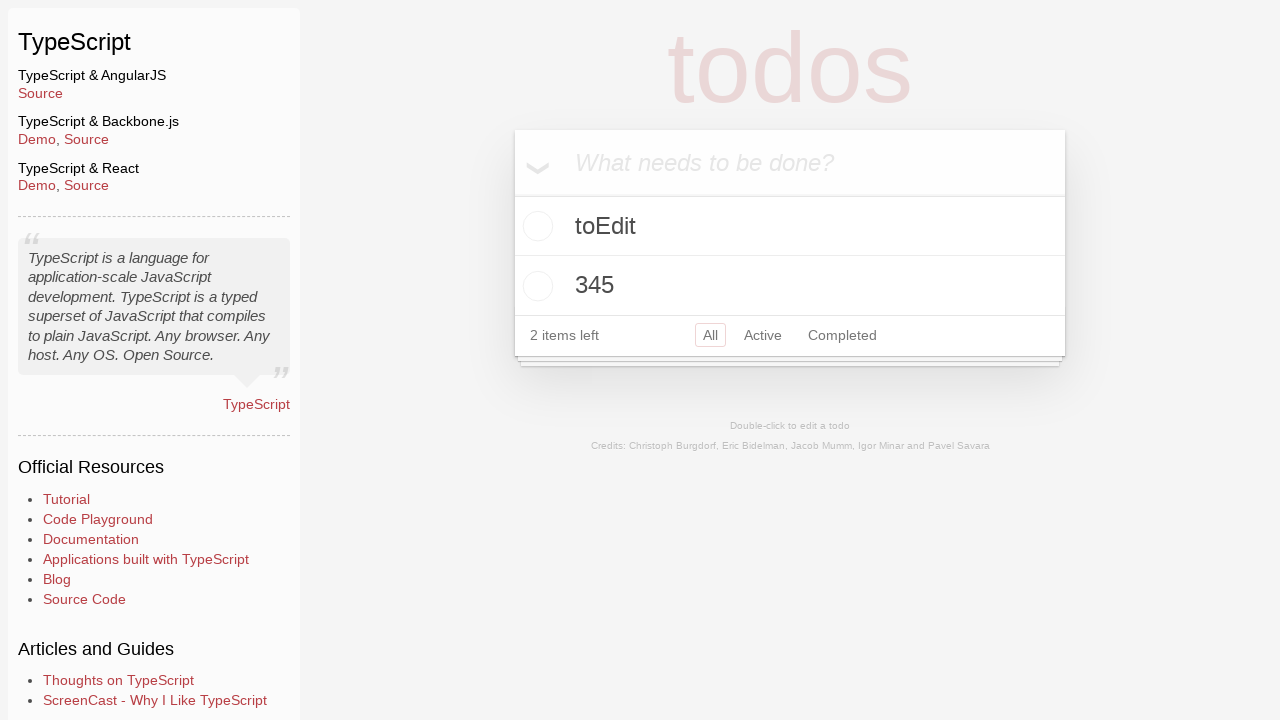

Clicked checkbox to toggle all todos as complete at (532, 162) on body > section > section > label
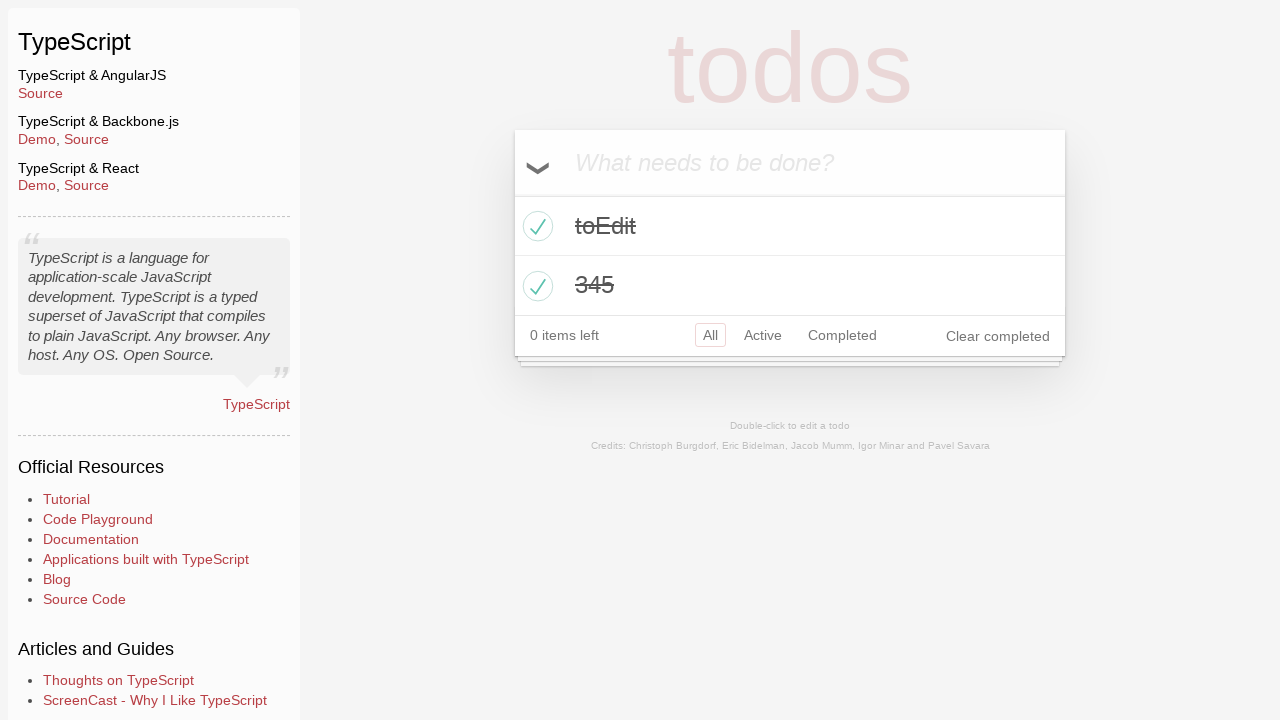

Clicked Clear Completed button to remove all completed todos at (998, 336) on body > section > footer > button
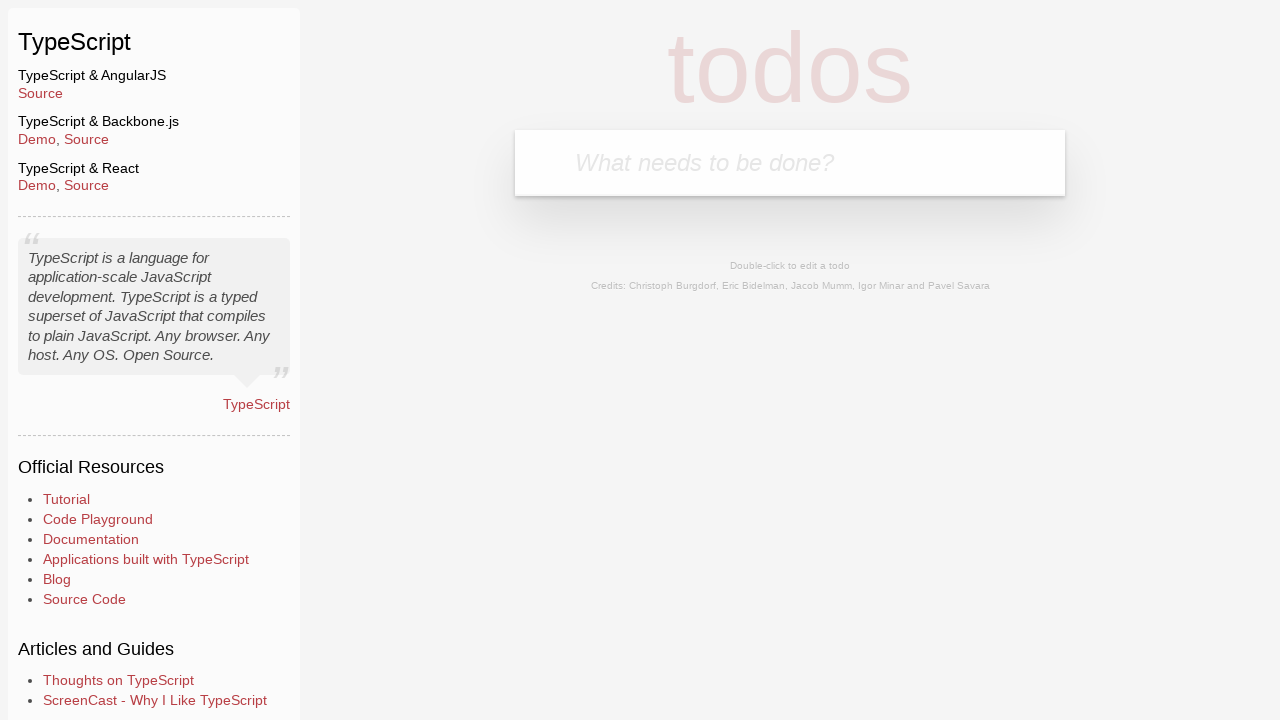

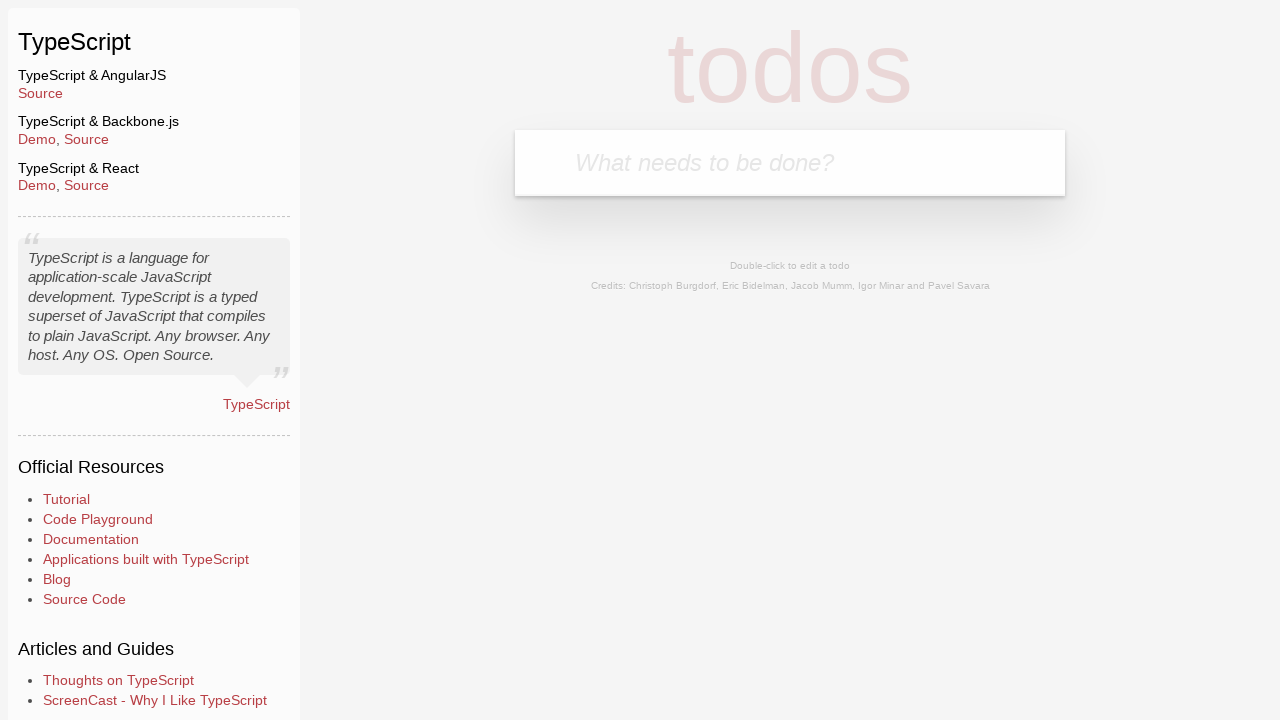